Tests a dynamic table by navigating to the Dynamic Table page, extracting the CPU share value for Chrome from a table with ARIA attributes, and verifying it matches the expected message displayed on the page.

Starting URL: http://uitestingplayground.com/

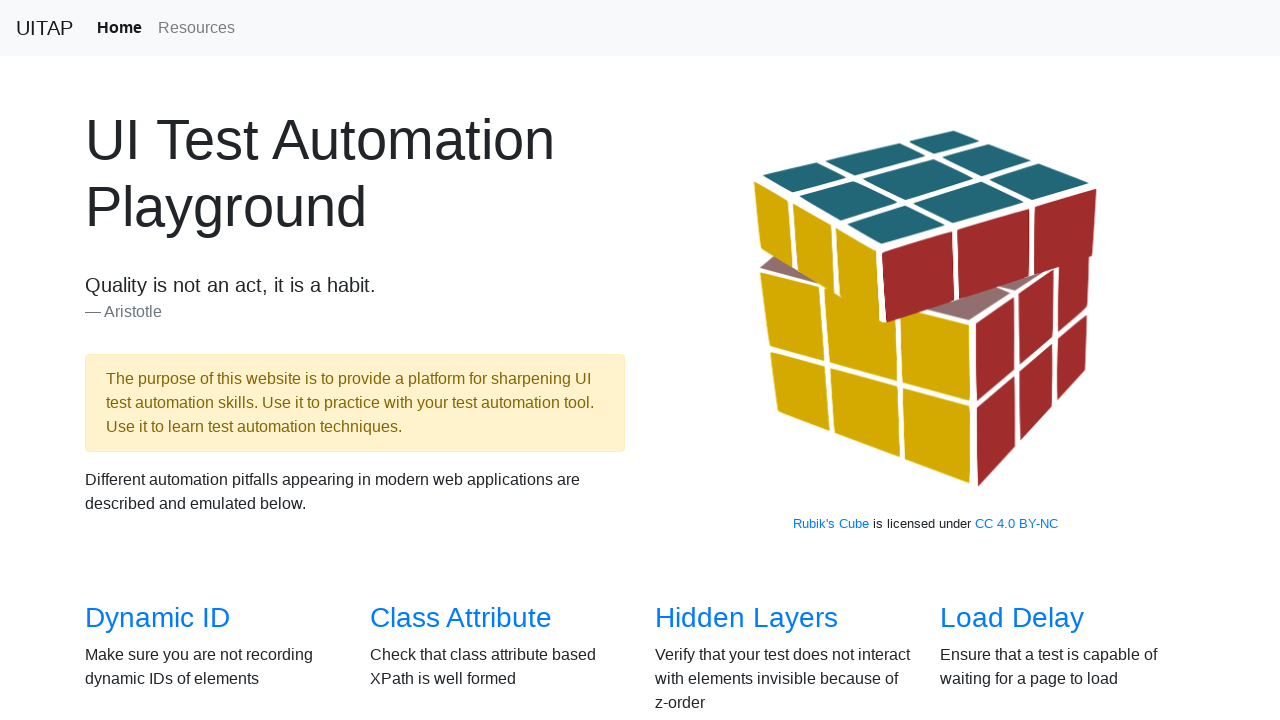

Clicked on Dynamic Table navigation link at (462, 361) on internal:role=link[name="Dynamic Table"i]
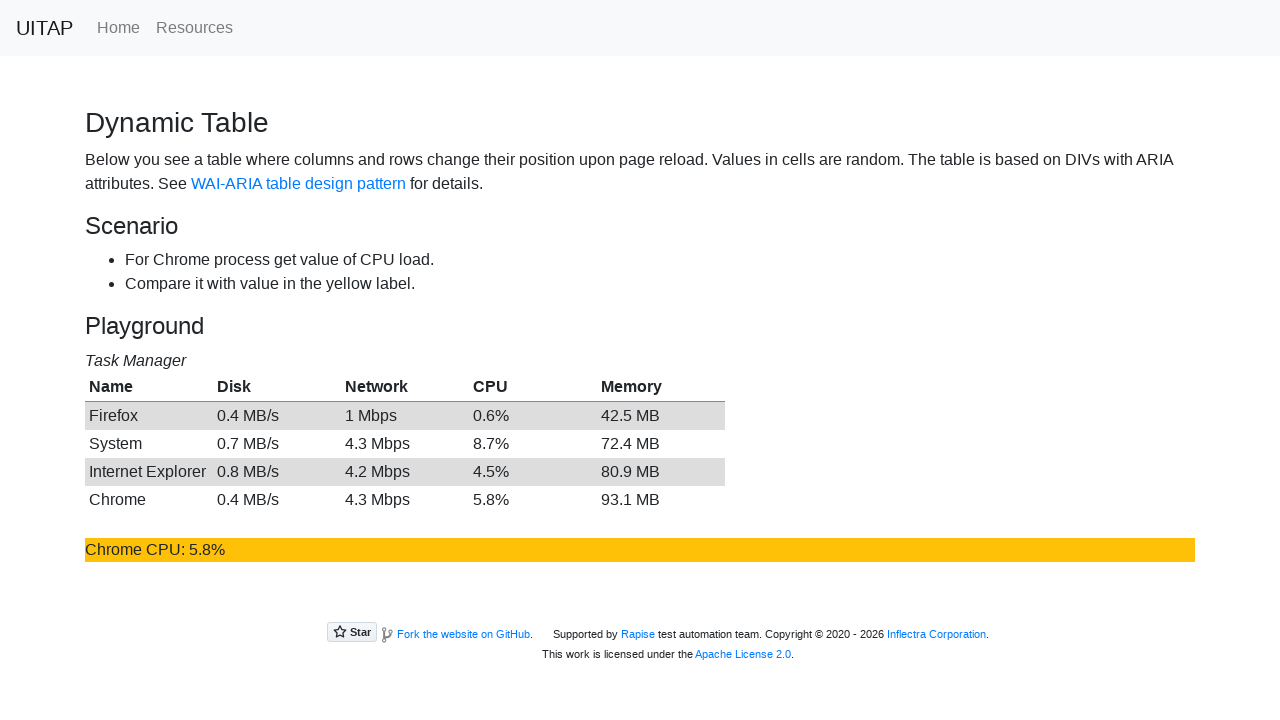

Waited for Dynamic Table page to load (domcontentloaded)
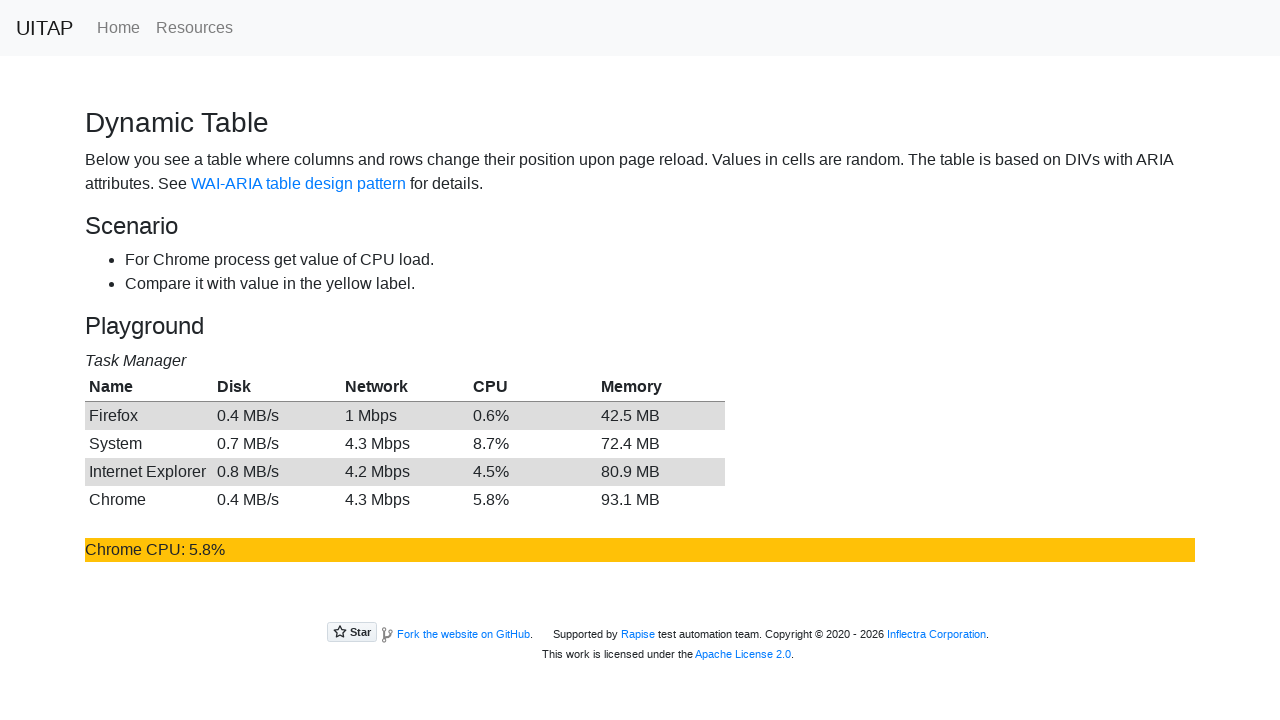

Extracted Chrome CPU share value from dynamic table: 5.8%
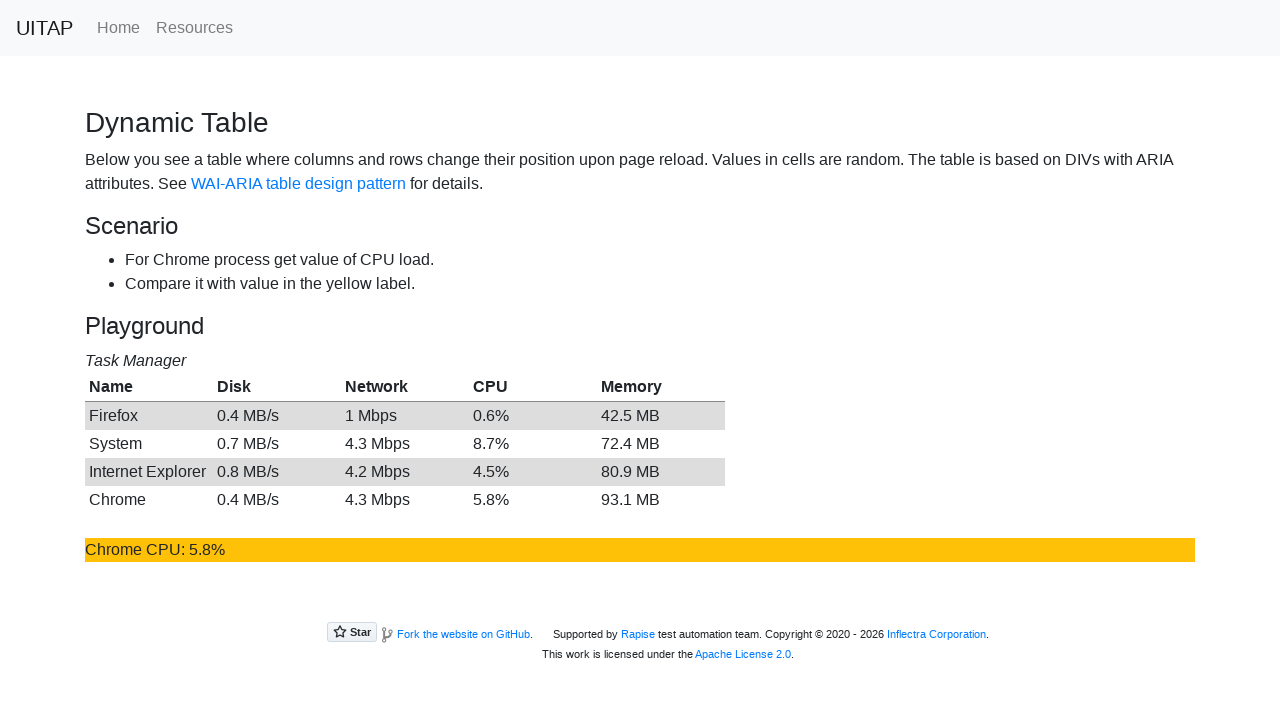

Constructed expected message: 'Chrome CPU: 5.8%'
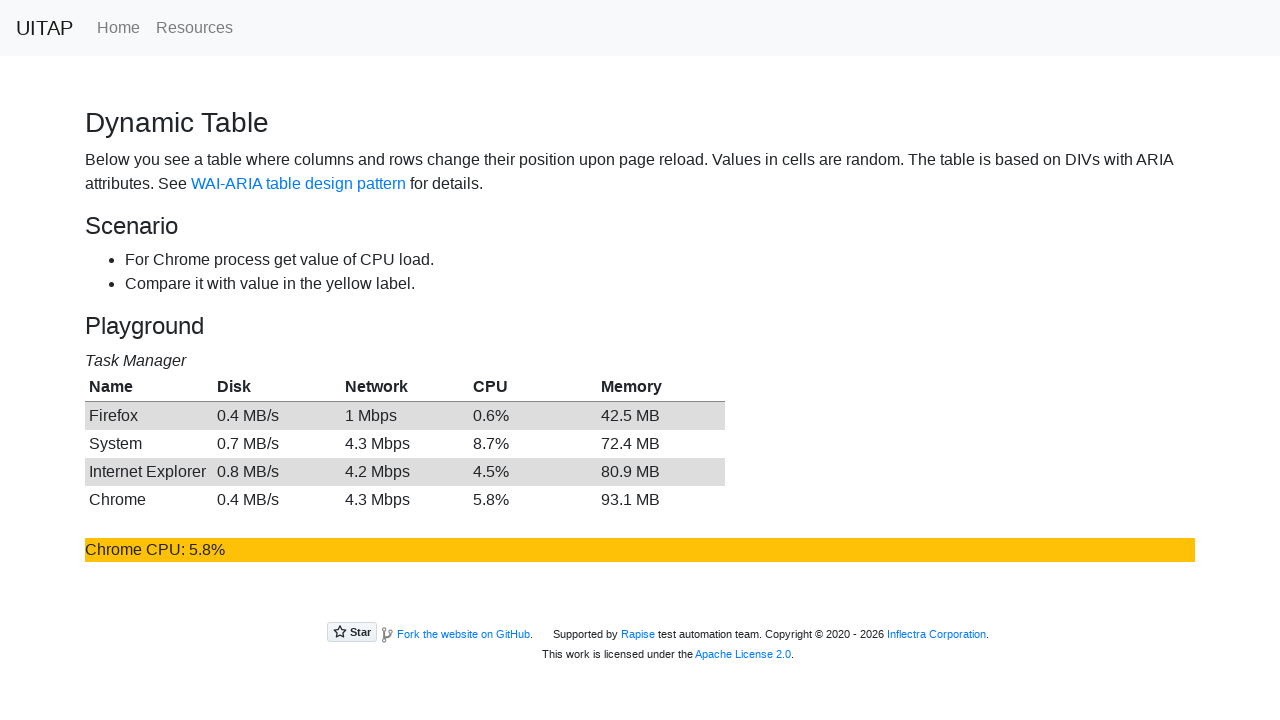

Verified warning message matches expected CPU share value
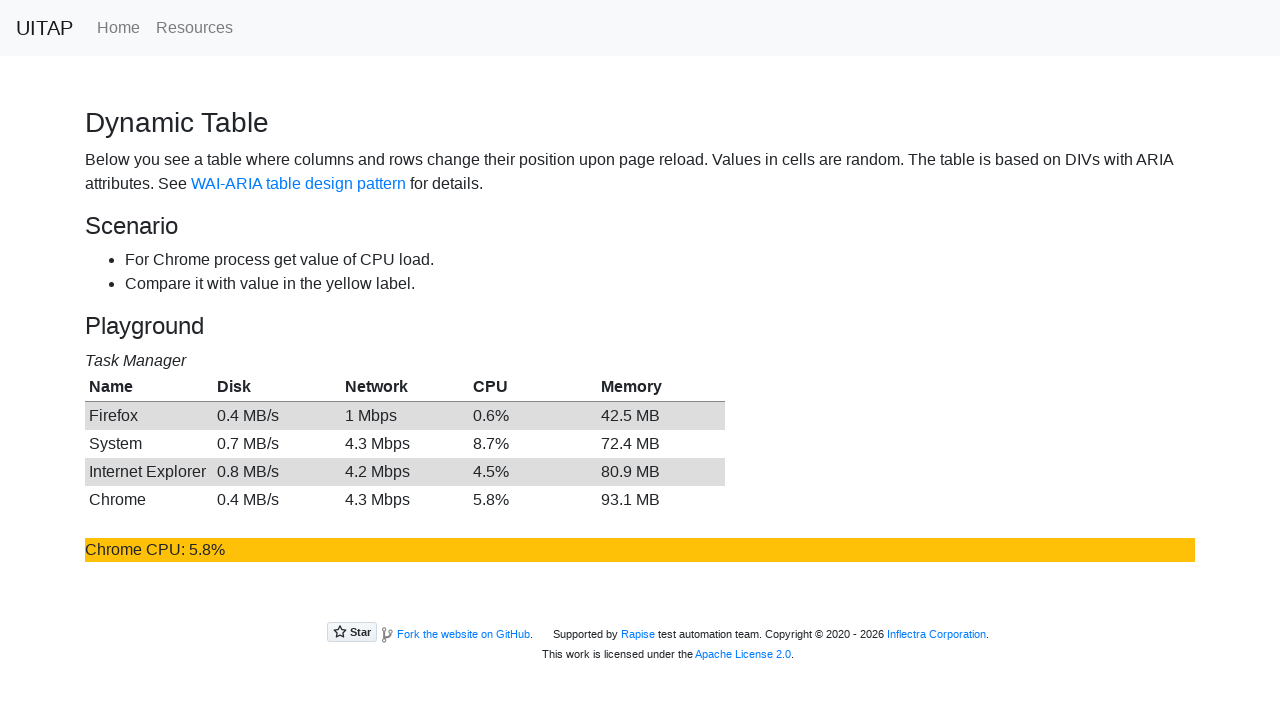

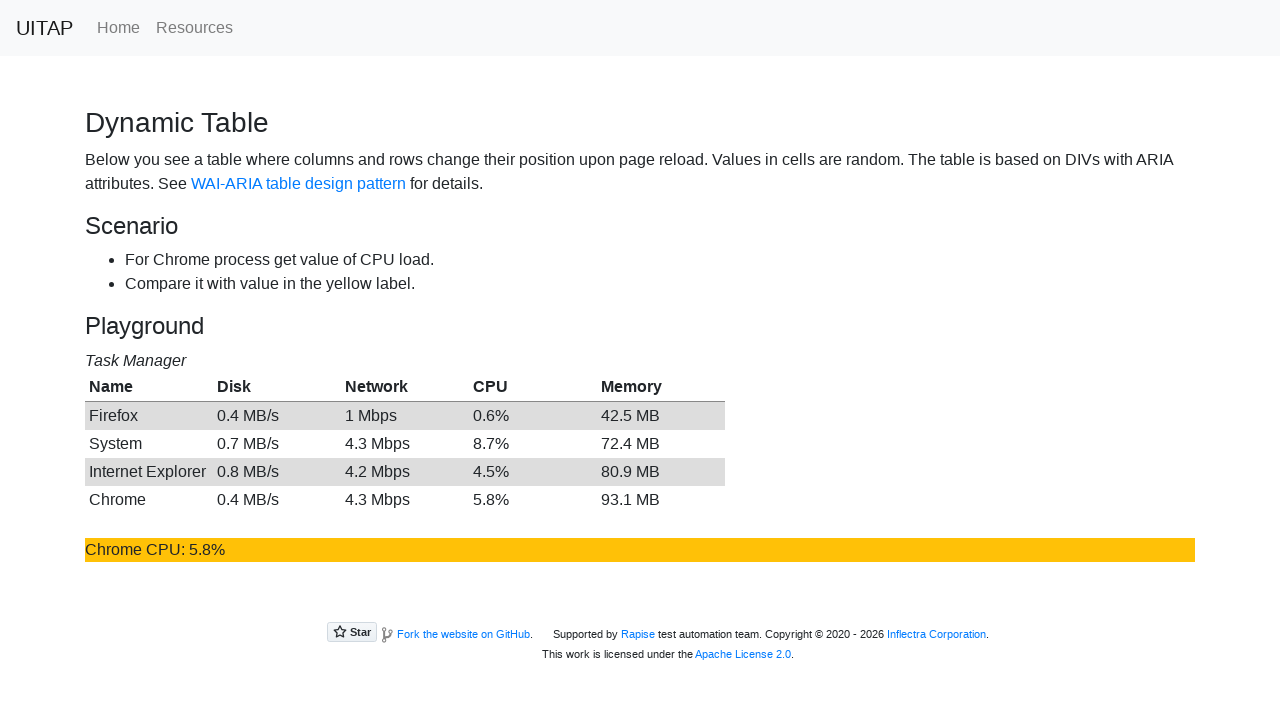